Tests that whitespace is trimmed from edited todo text

Starting URL: https://demo.playwright.dev/todomvc

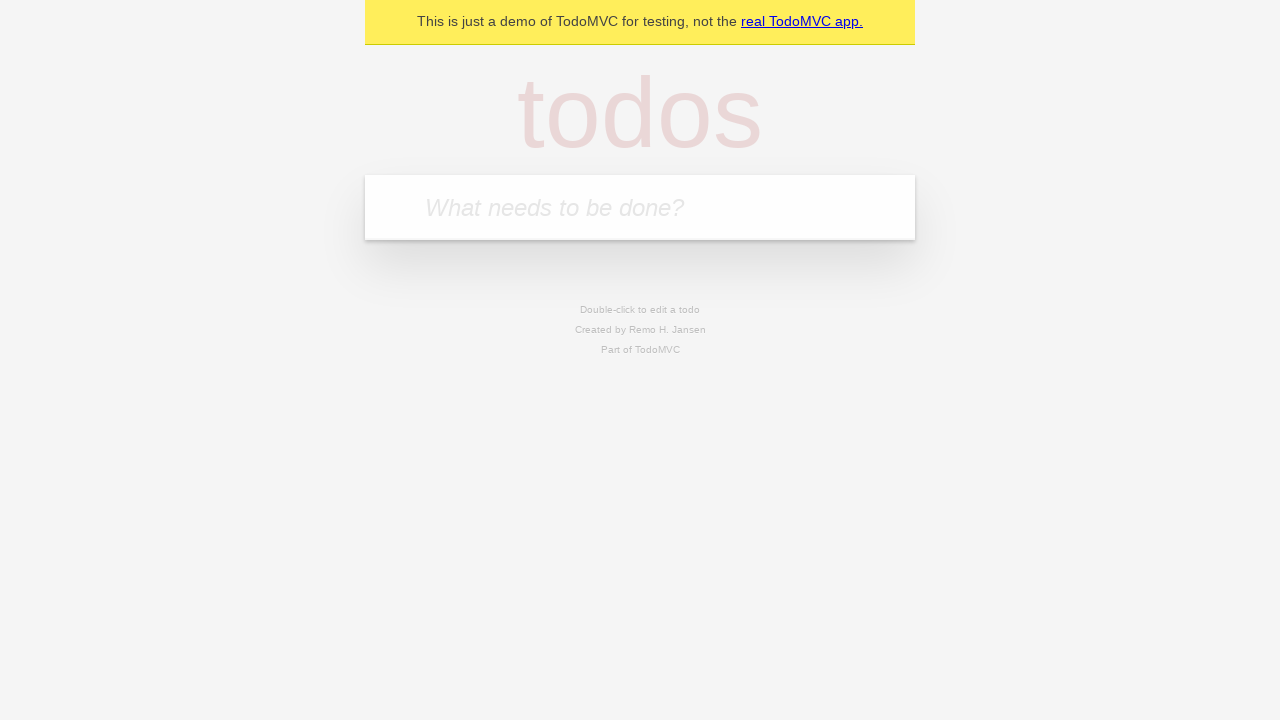

Filled new todo field with 'buy some cheese' on internal:attr=[placeholder="What needs to be done?"i]
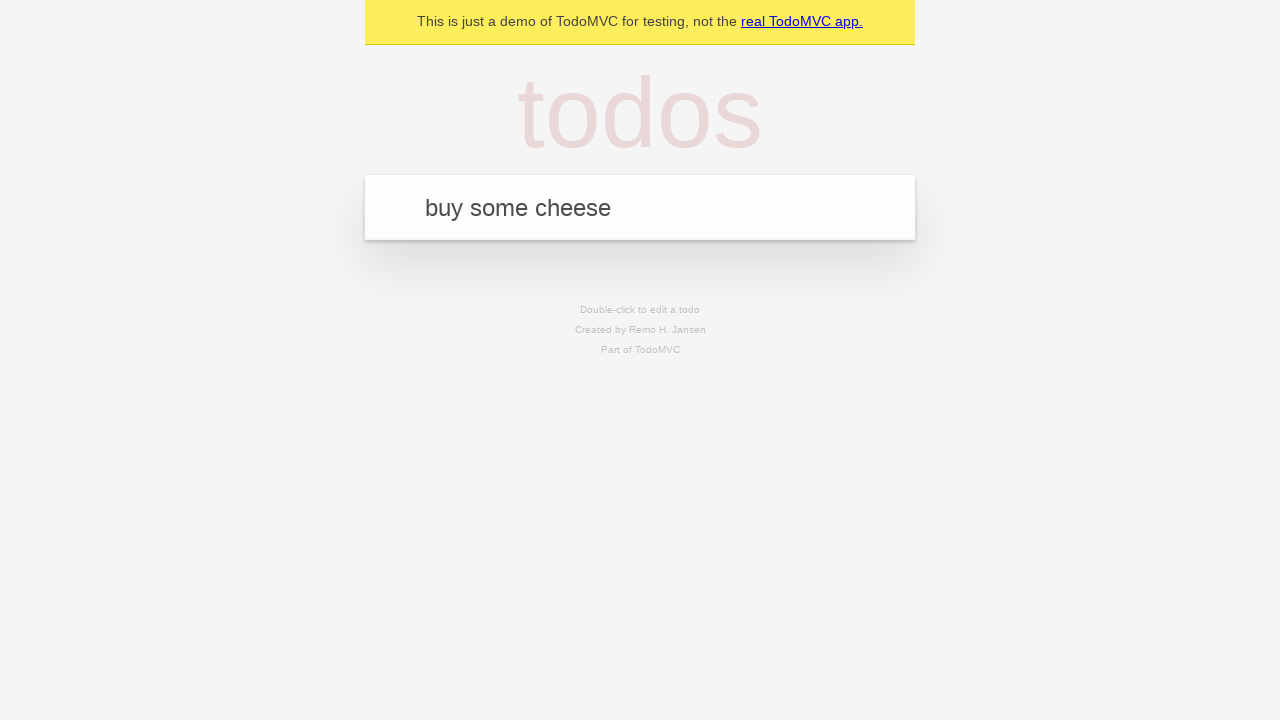

Pressed Enter to create todo 'buy some cheese' on internal:attr=[placeholder="What needs to be done?"i]
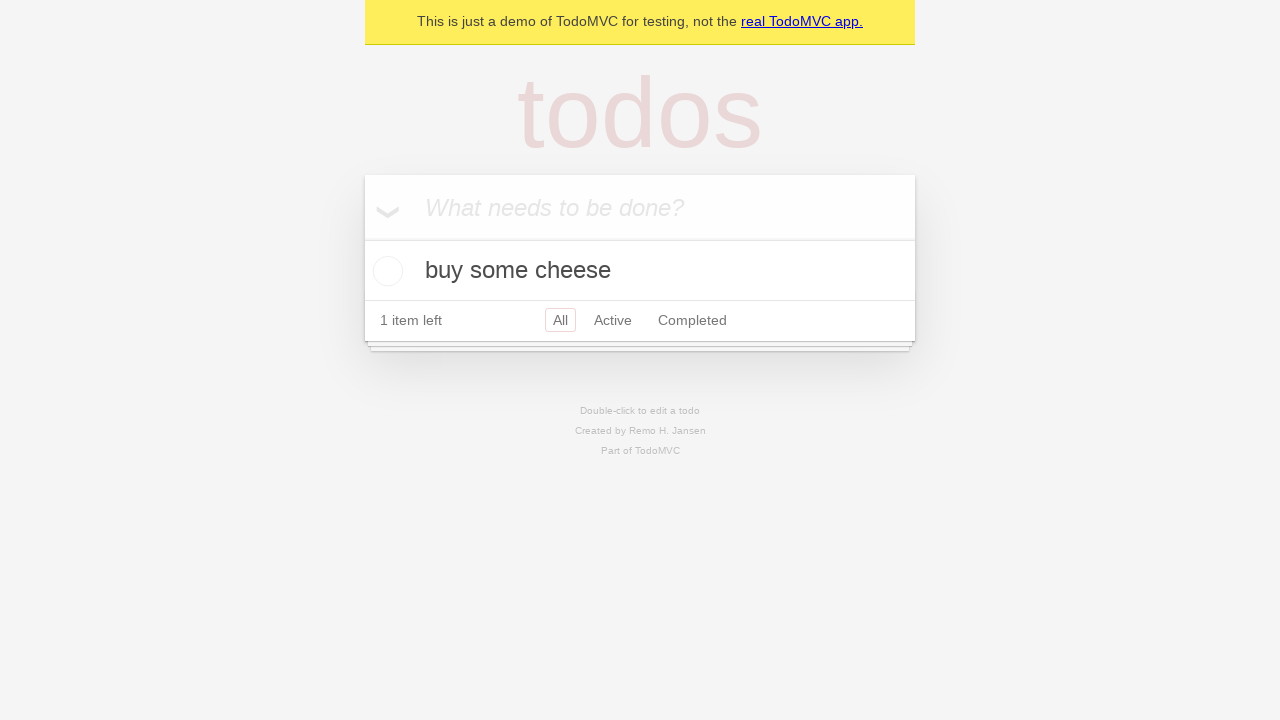

Filled new todo field with 'feed the cat' on internal:attr=[placeholder="What needs to be done?"i]
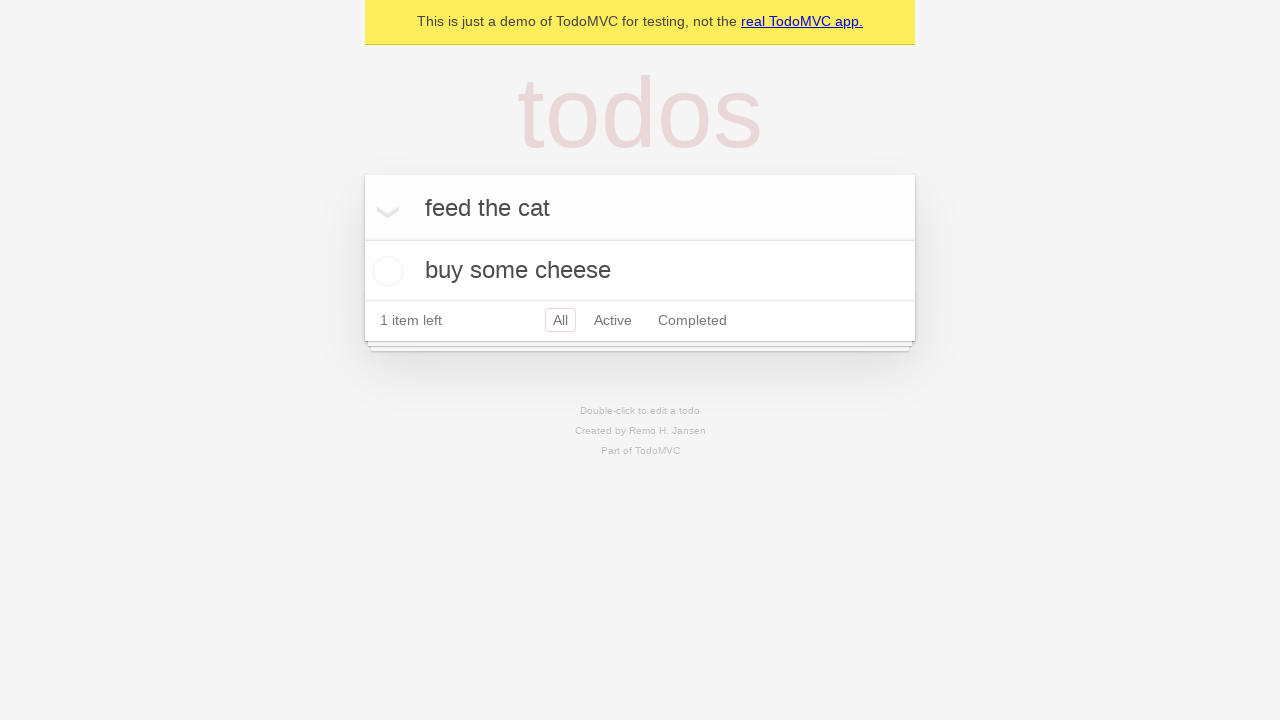

Pressed Enter to create todo 'feed the cat' on internal:attr=[placeholder="What needs to be done?"i]
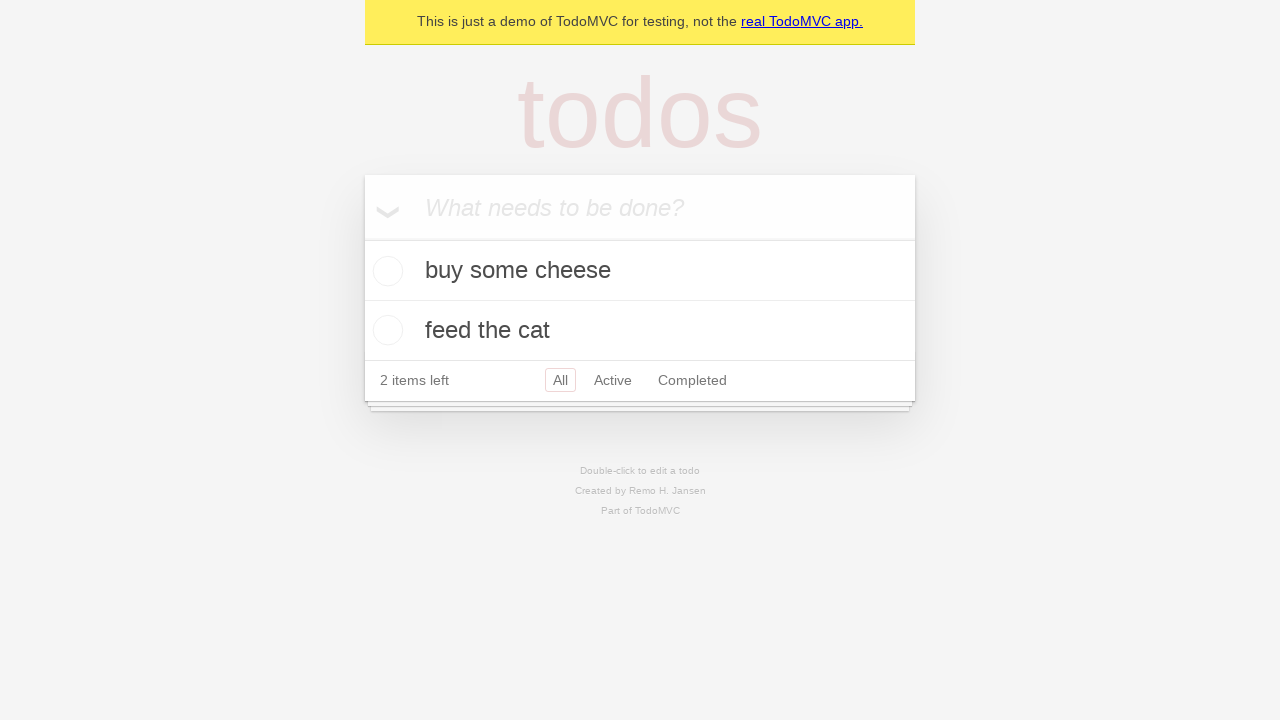

Filled new todo field with 'book a doctors appointment' on internal:attr=[placeholder="What needs to be done?"i]
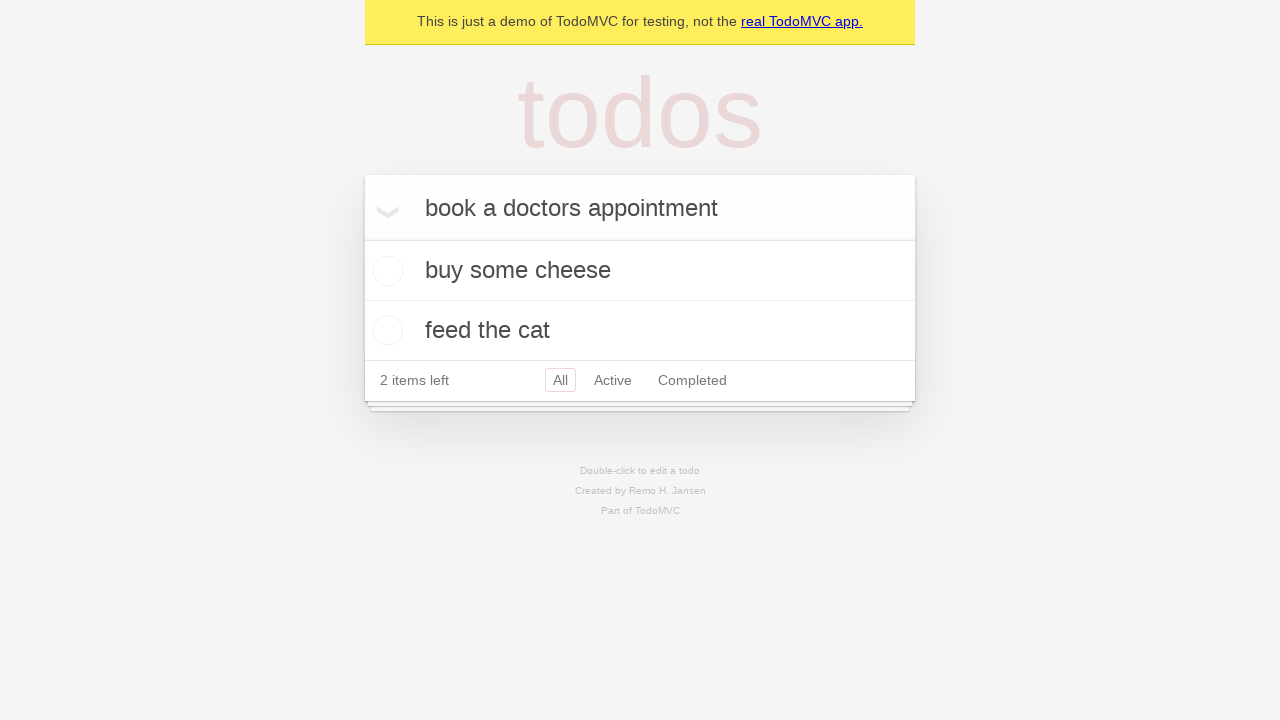

Pressed Enter to create todo 'book a doctors appointment' on internal:attr=[placeholder="What needs to be done?"i]
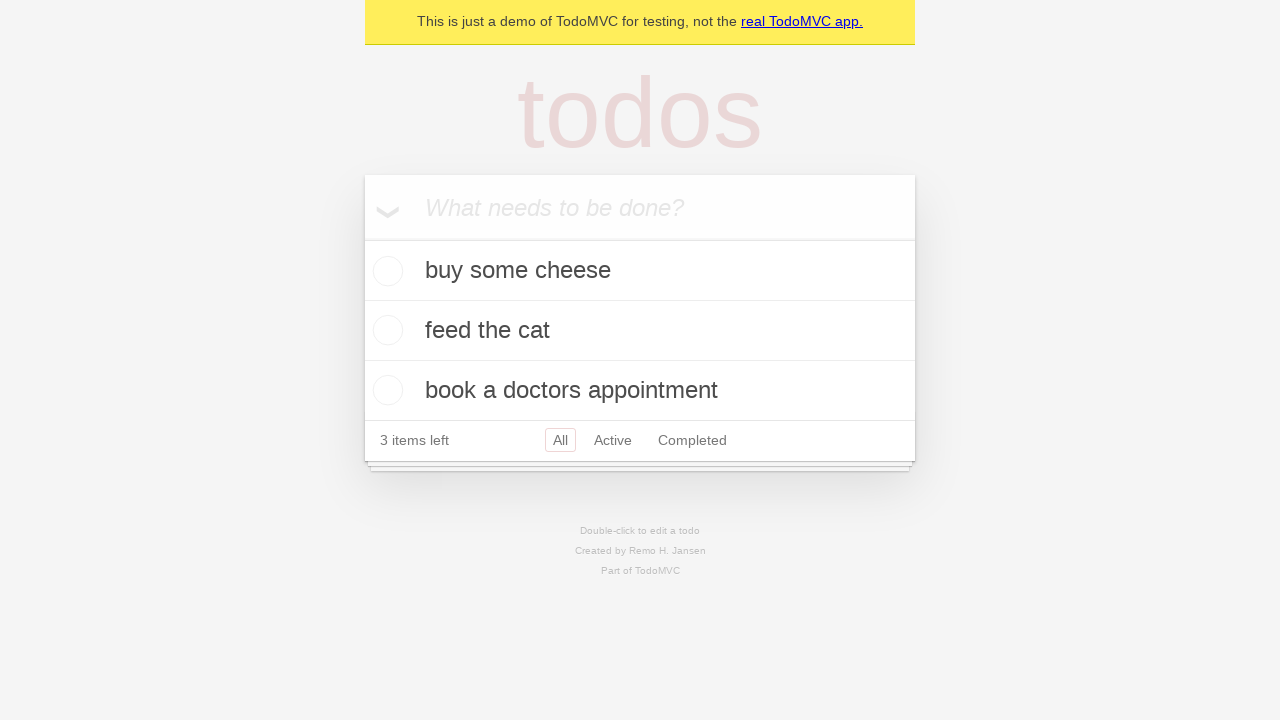

Waited for all 3 todos to be created in localStorage
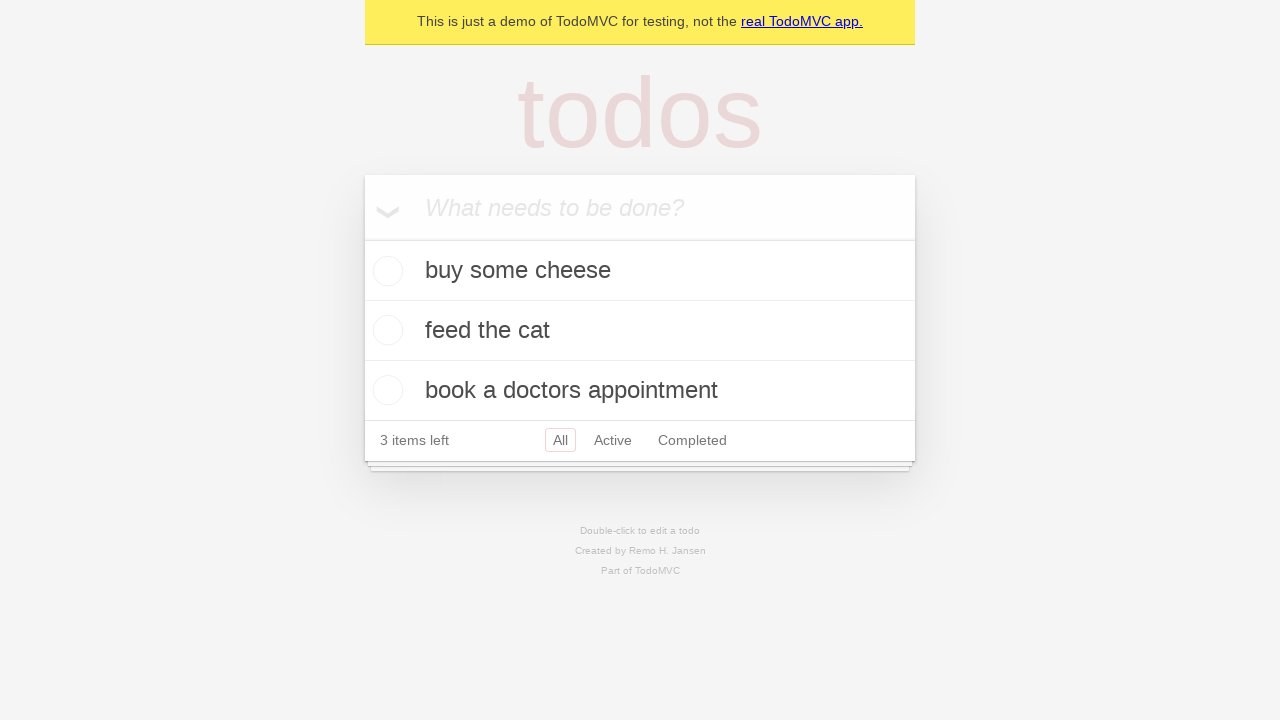

Double-clicked second todo item to enter edit mode at (640, 331) on internal:testid=[data-testid="todo-item"s] >> nth=1
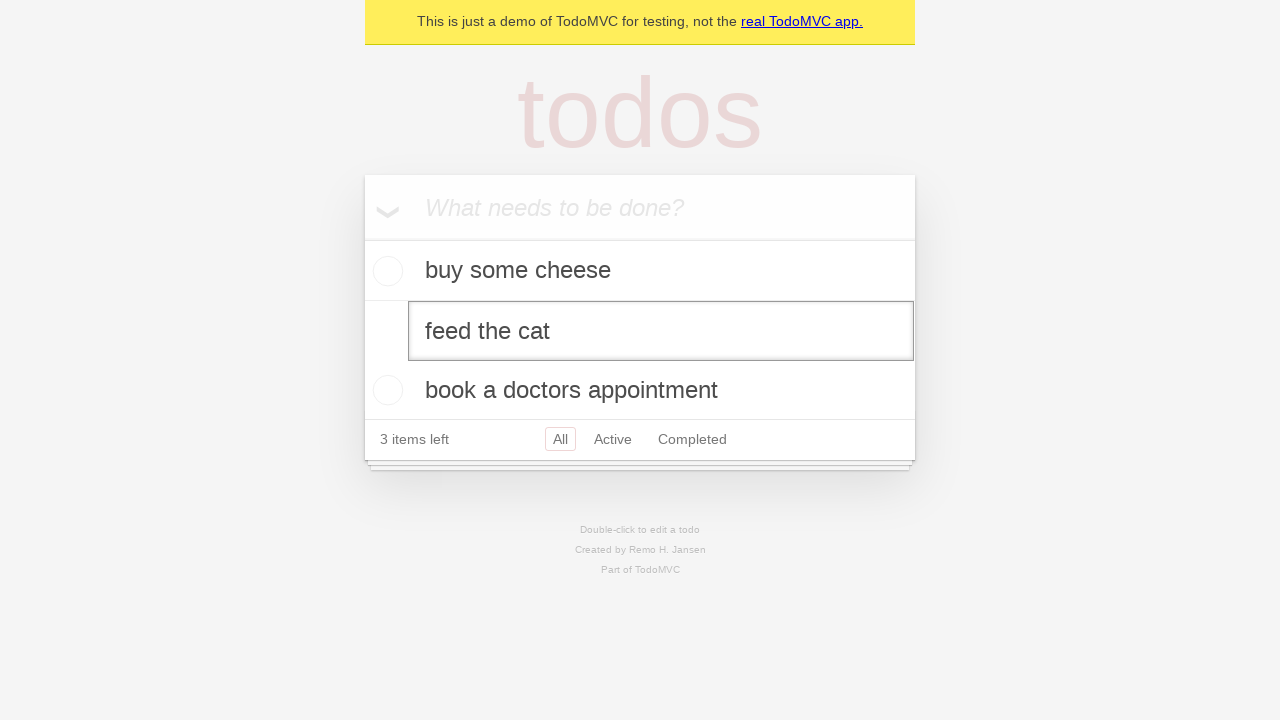

Filled edit field with text containing leading and trailing whitespace on internal:testid=[data-testid="todo-item"s] >> nth=1 >> internal:role=textbox[nam
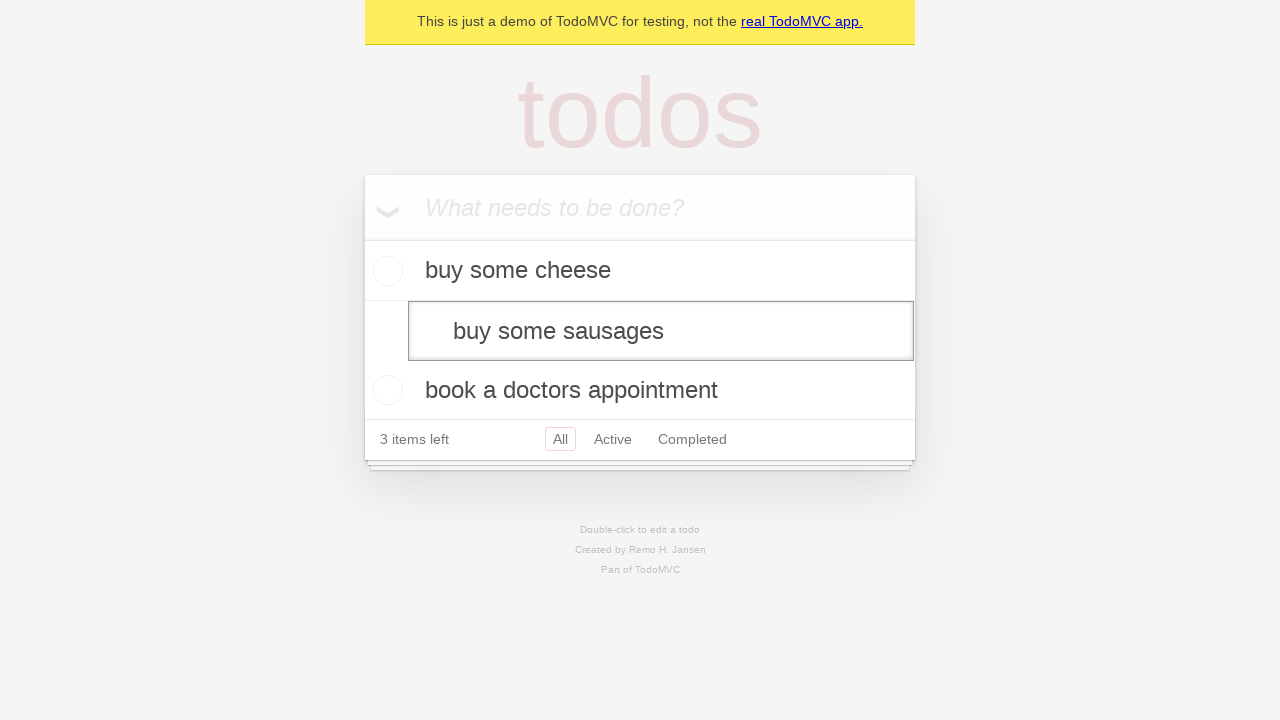

Pressed Enter to confirm edit and verify whitespace is trimmed on internal:testid=[data-testid="todo-item"s] >> nth=1 >> internal:role=textbox[nam
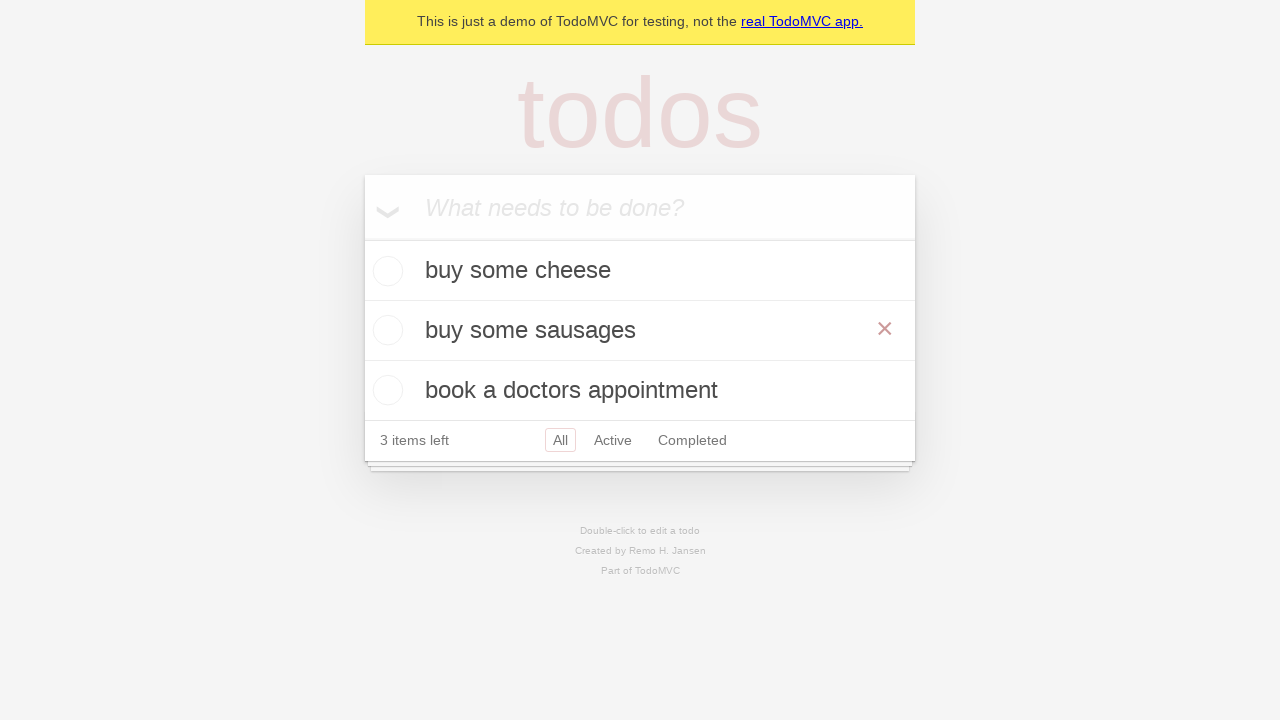

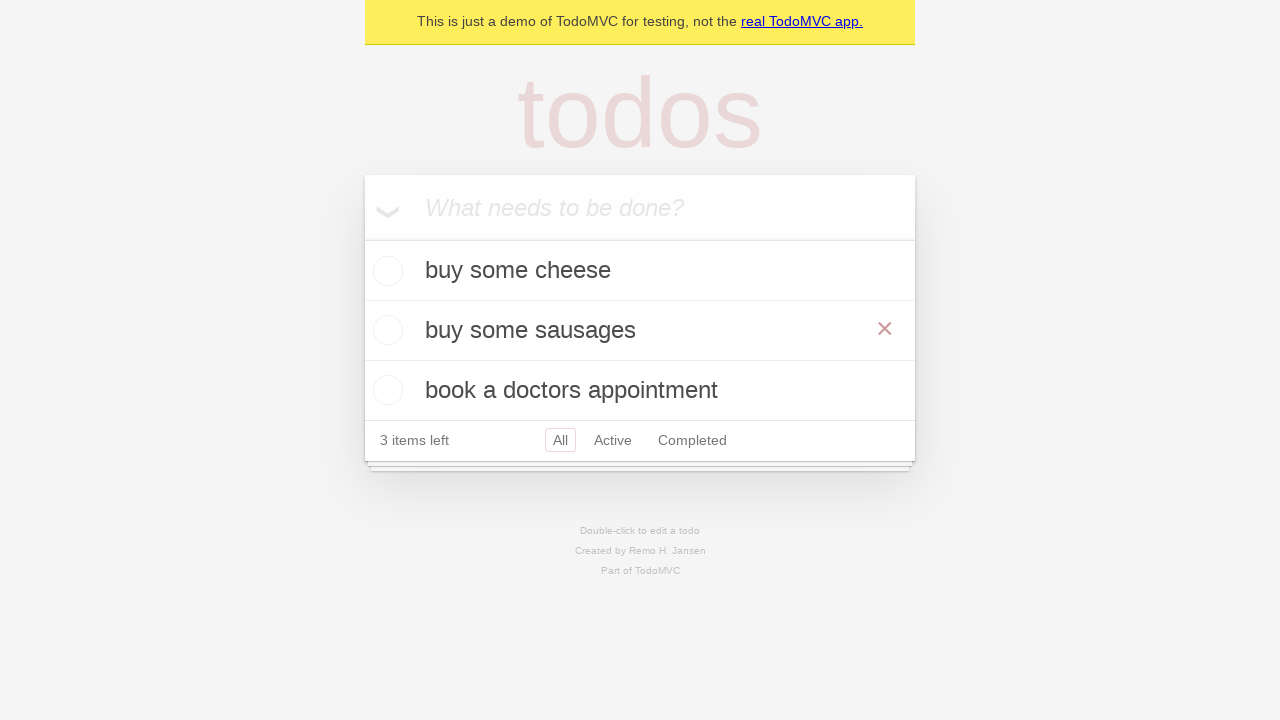